Tests multi-select dropdown functionality by selecting multiple options using different methods and then deselecting all

Starting URL: https://krninformatix.com/sample.html

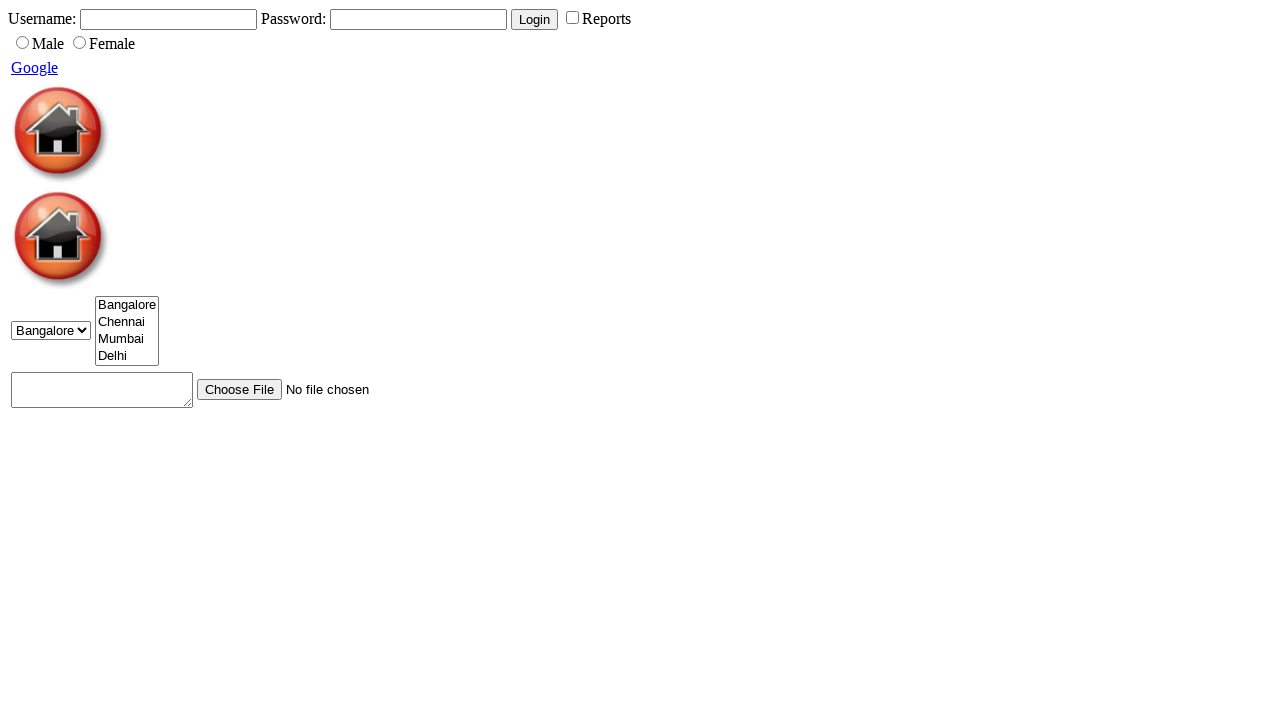

Located multi-select dropdown element with id 'cities'
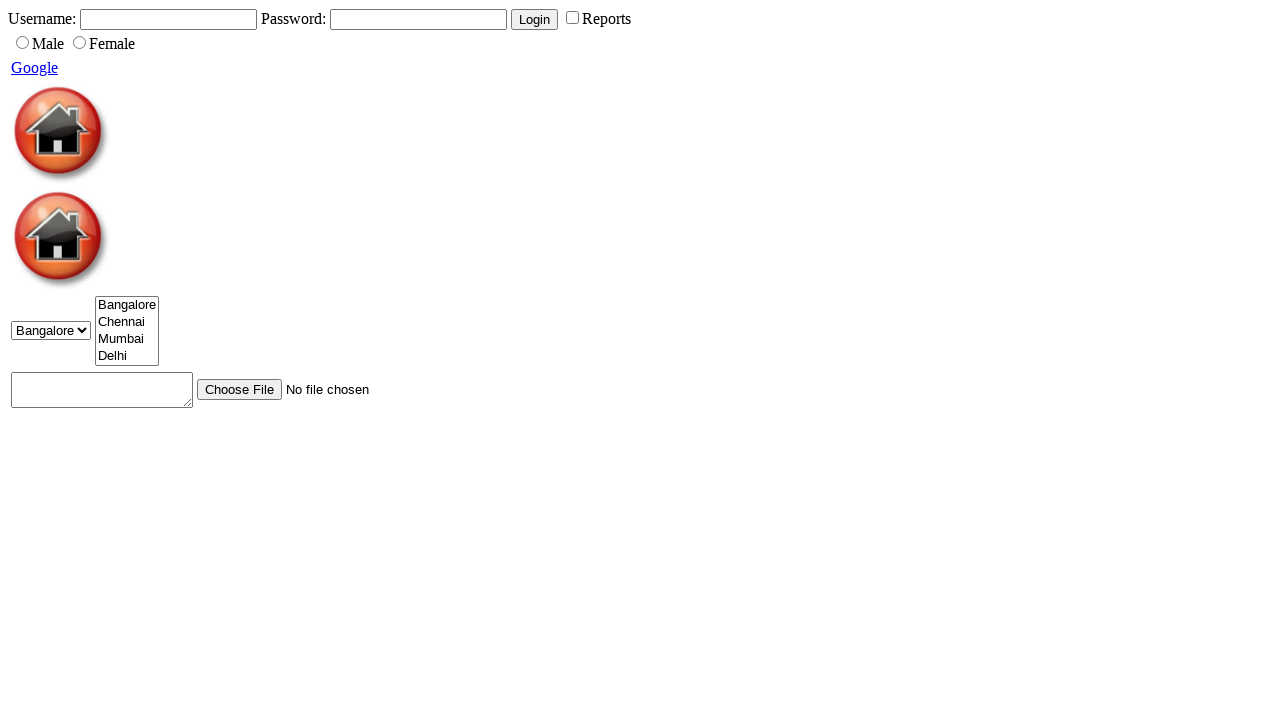

Selected option by index 2 (3rd option) from multi-select dropdown on #cities
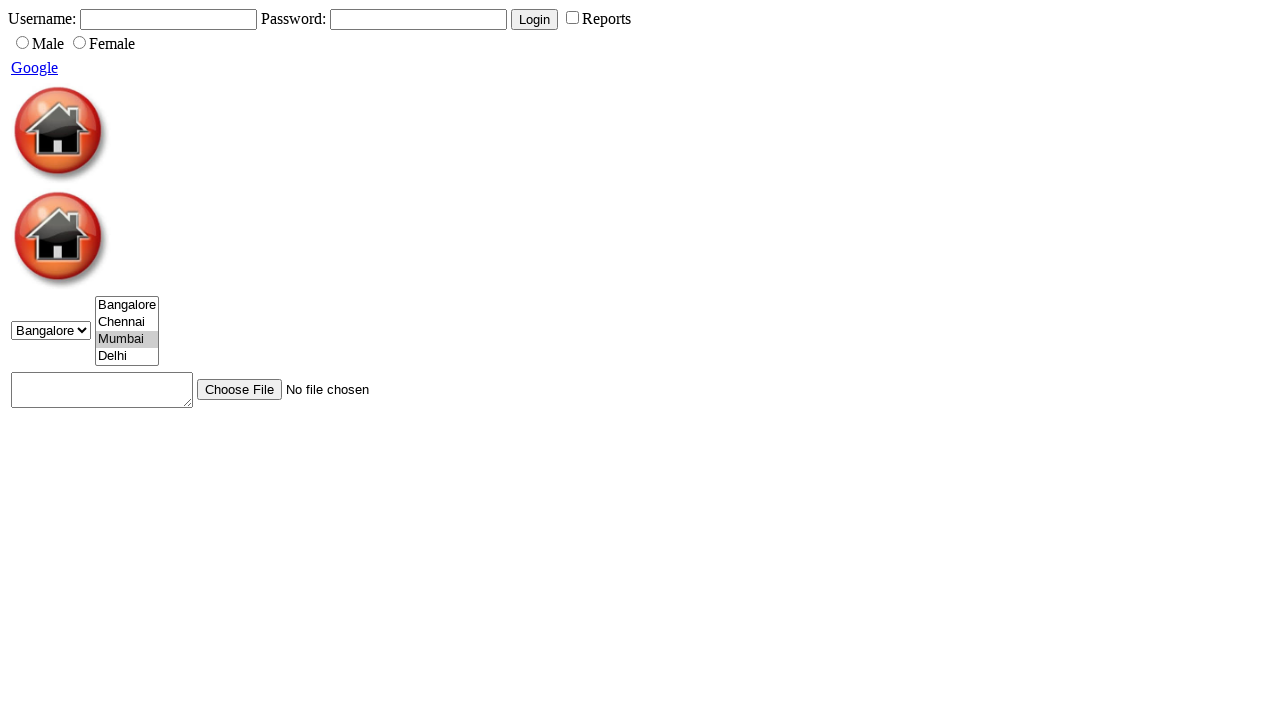

Selected option with value '4' from multi-select dropdown on #cities
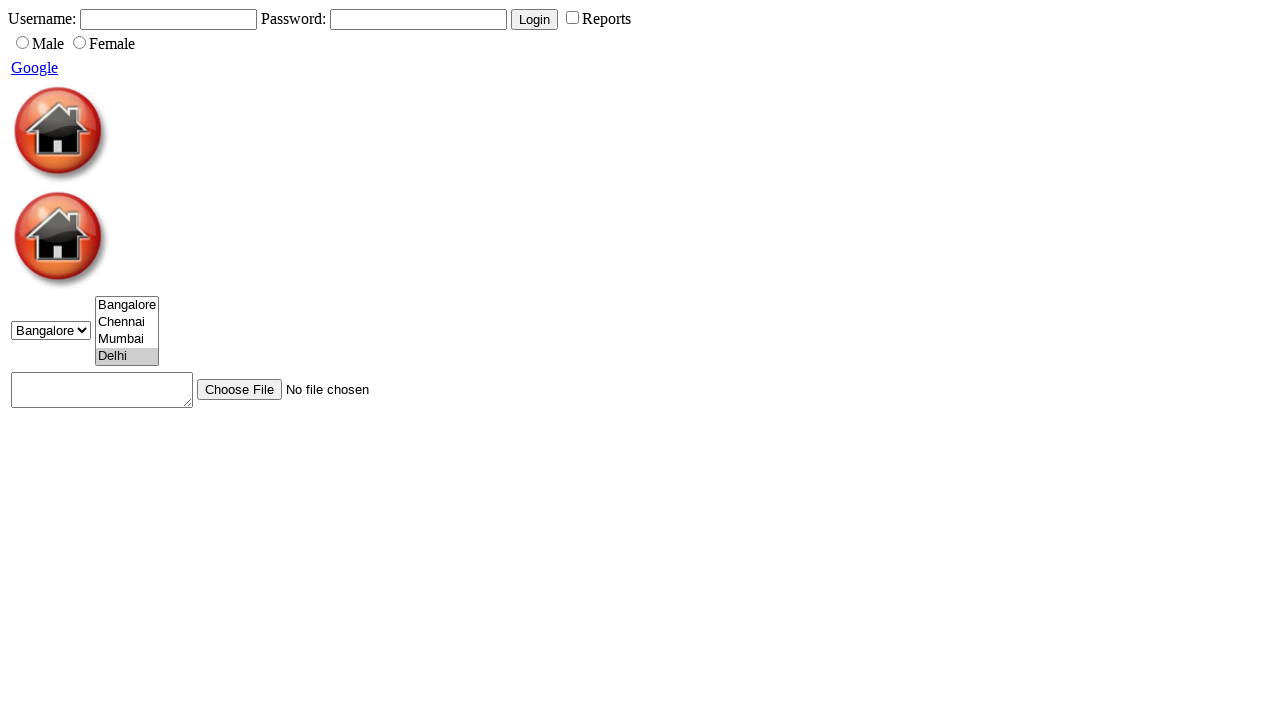

Selected option with label 'Chennai' from multi-select dropdown on #cities
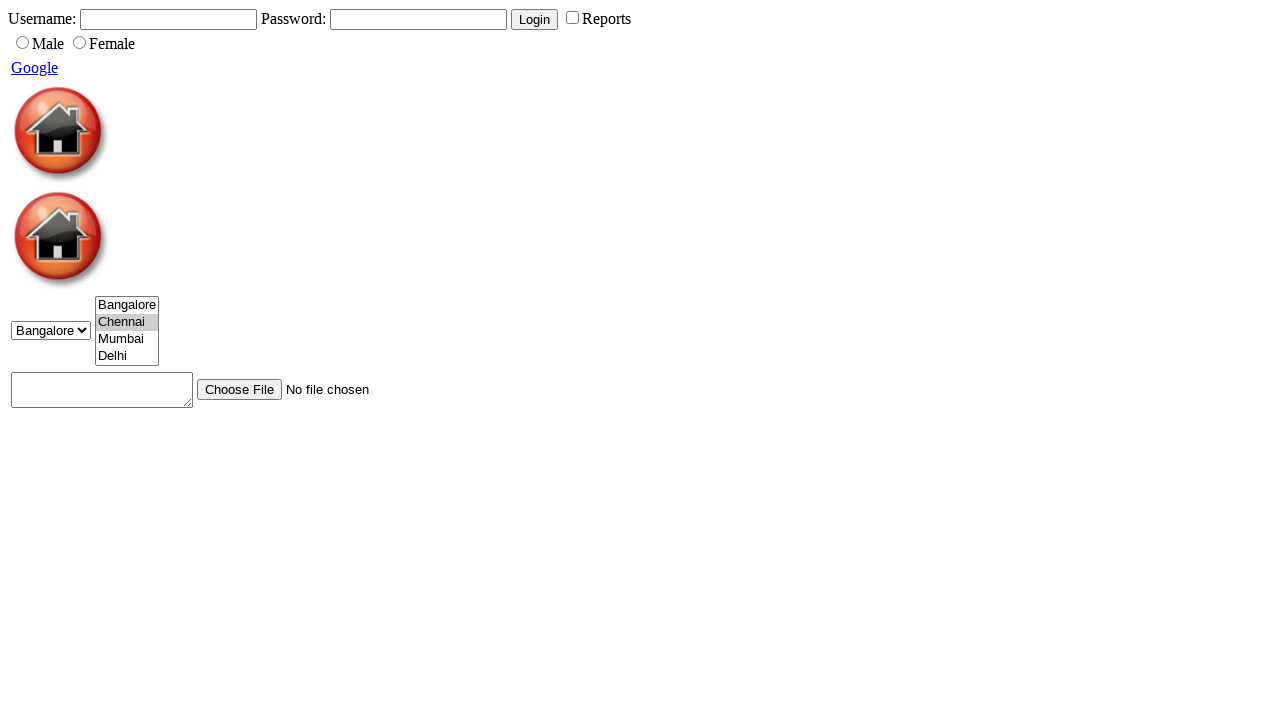

Deselected all options from multi-select dropdown on #cities
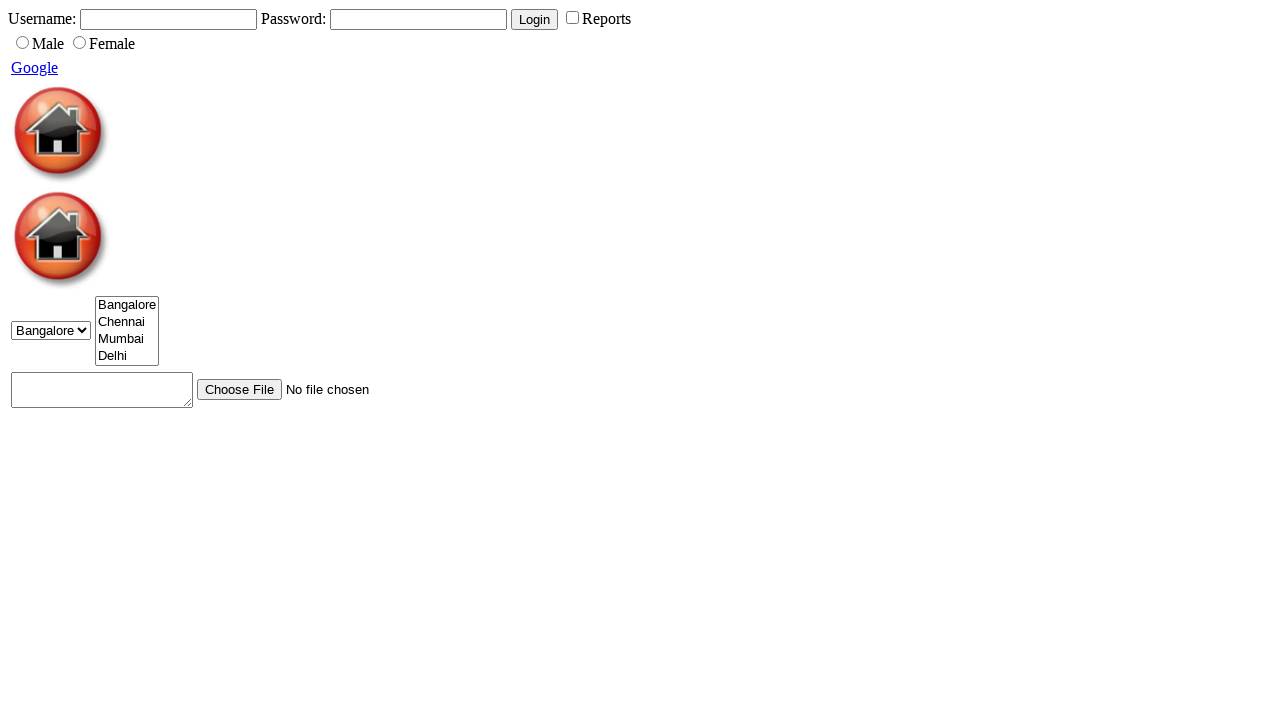

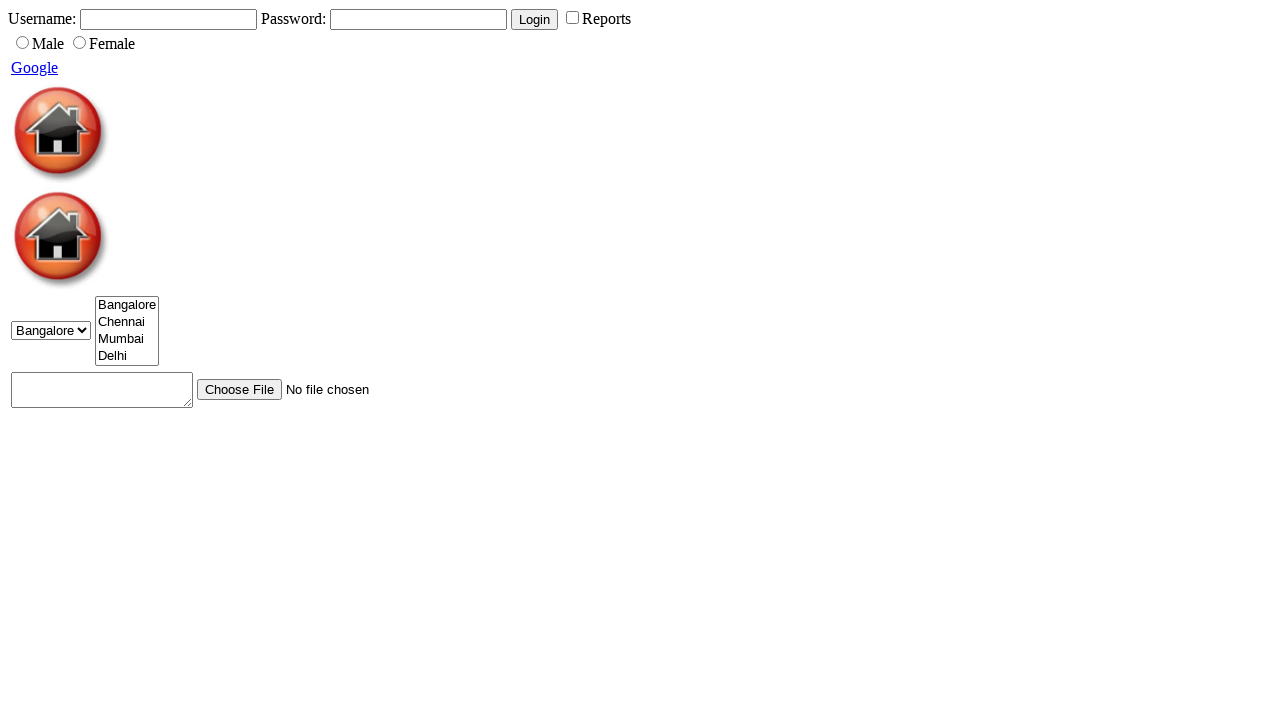